Fills out a form with book preferences and family tree information using advanced XPath selectors to locate elements

Starting URL: https://syntaxprojects.com/advanceXpath-homework.php

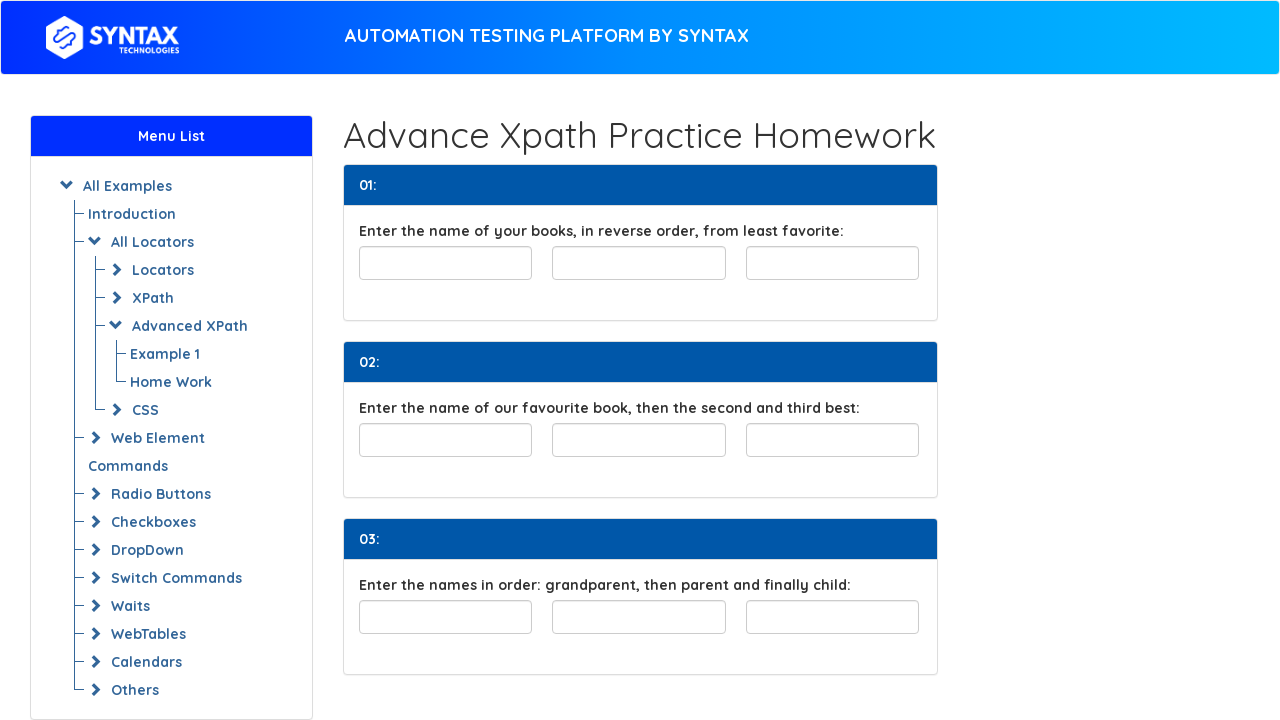

Filled least favorite book field with 'Neuromancer' on input#least-favorite
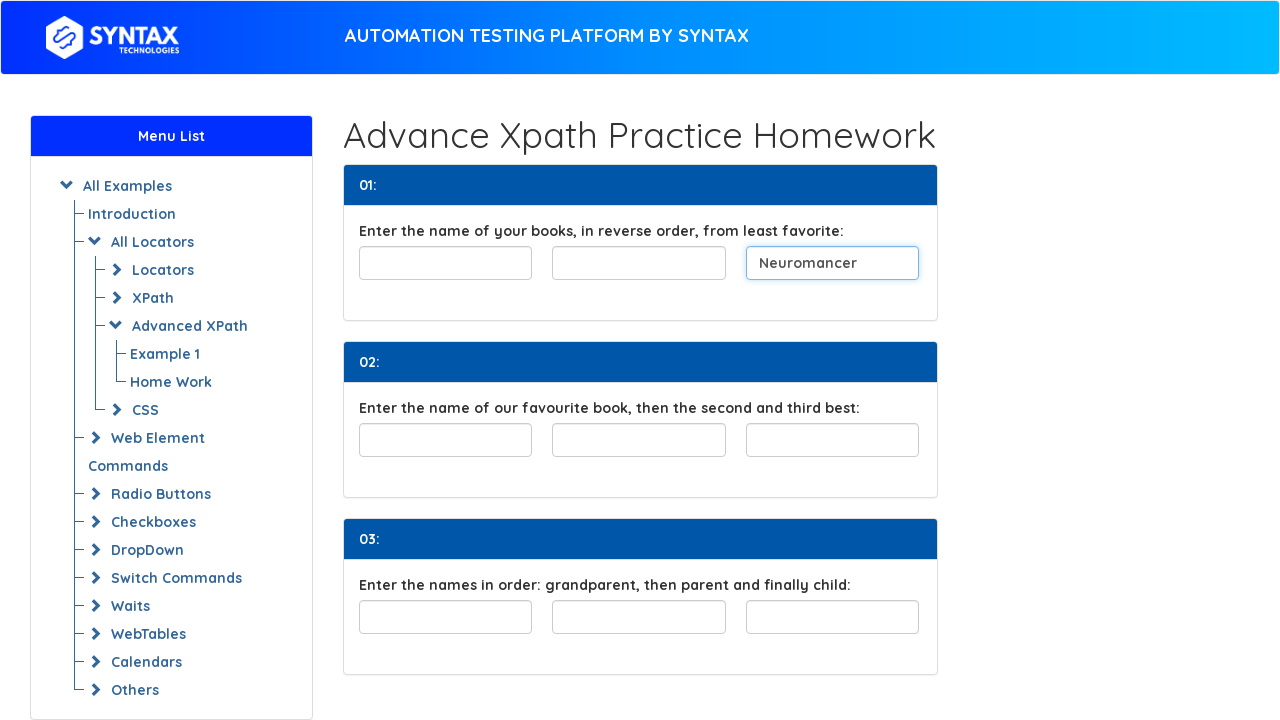

Filled middle favorite book field with 'My Sweet Audrina' using preceding-sibling XPath on //input[@id='least-favorite']/preceding-sibling::input[1]
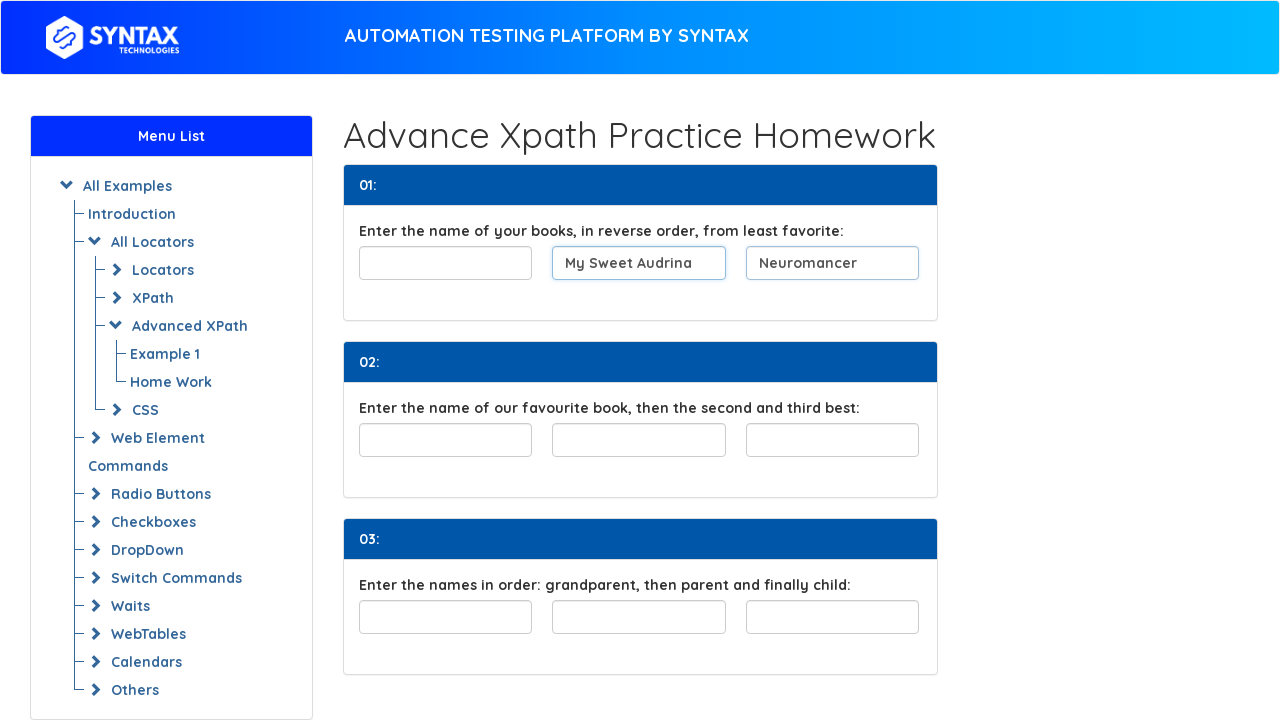

Filled most favorite book field with 'The Heart Shaped Box' using preceding-sibling XPath on //input[@id='least-favorite']/preceding-sibling::input[2]
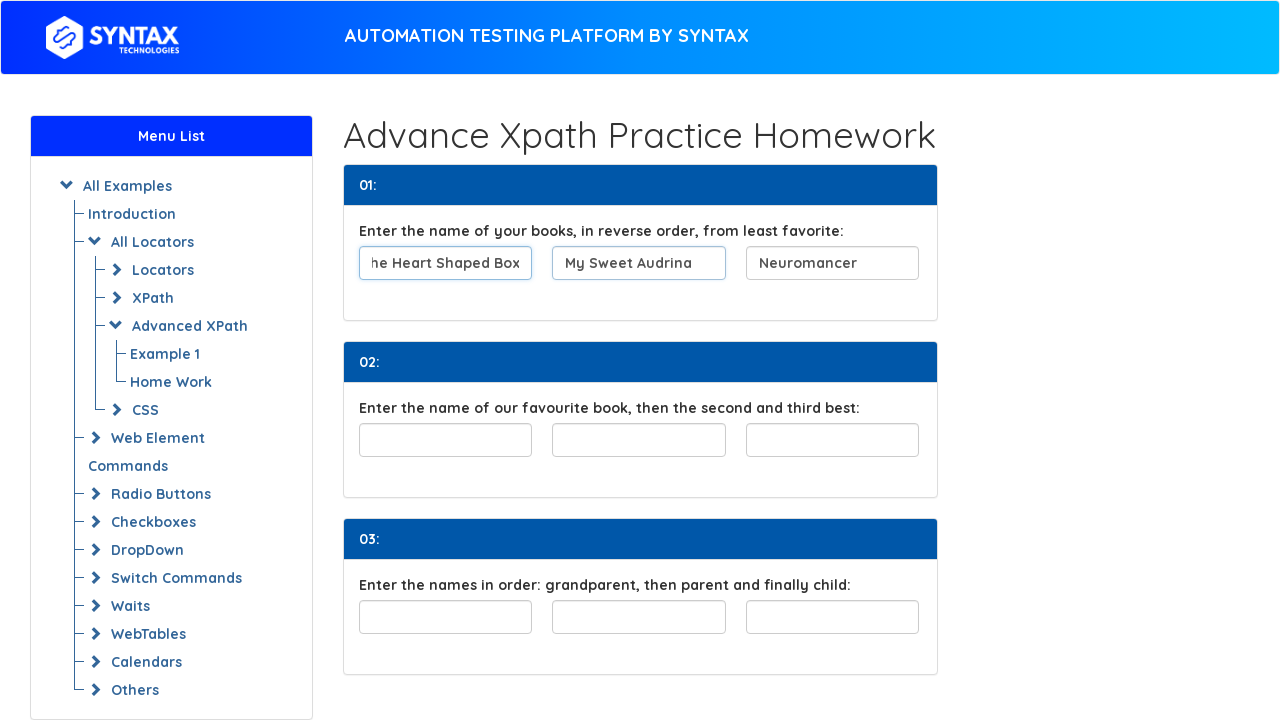

Filled first favorite book field with 'Until the World Falls Down' on input#favouriteBook
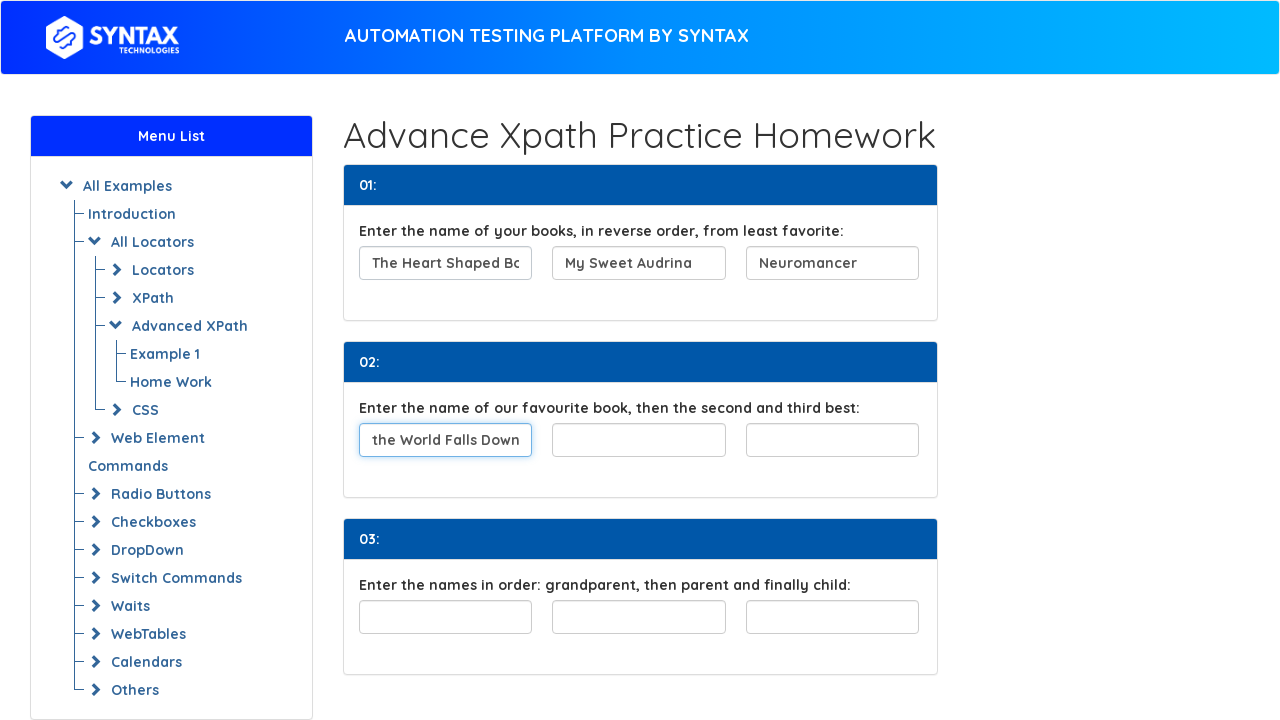

Filled second favorite book field with 'The Shining' using following-sibling XPath on //input[@id='favouriteBook']/following-sibling::input[1]
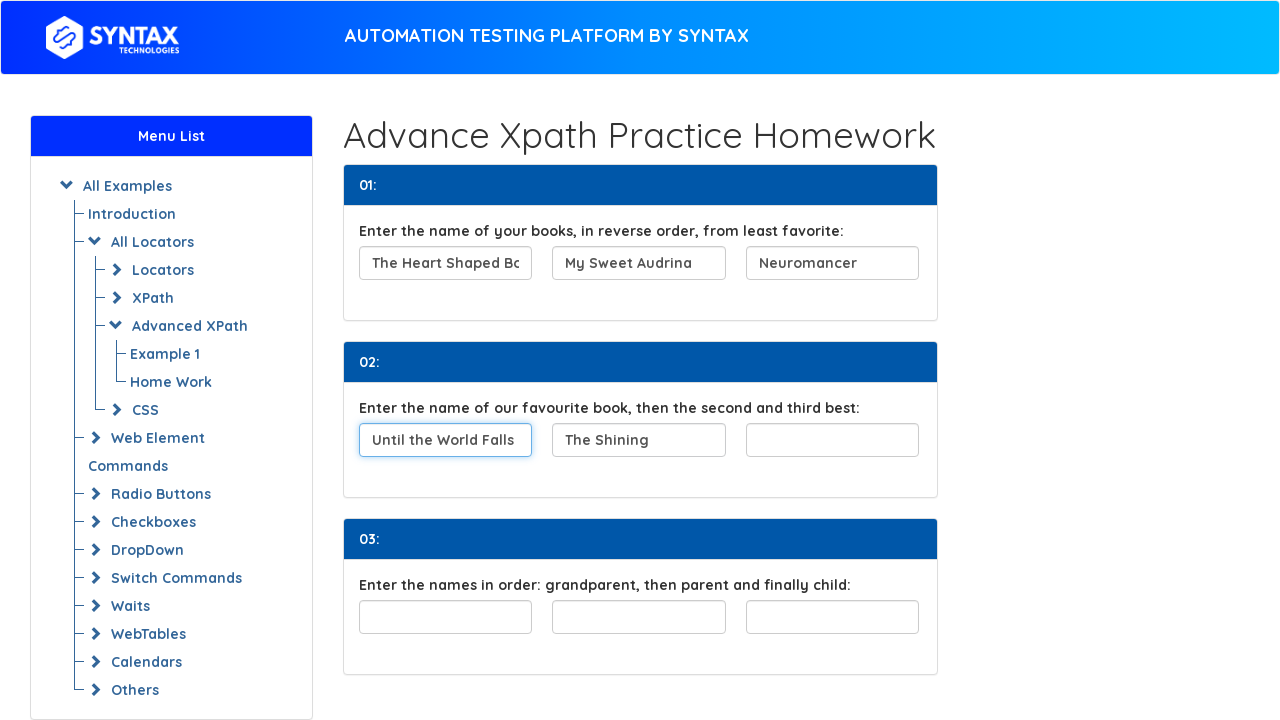

Filled third favorite book field with 'Twilight' using following-sibling XPath on //input[@id='favouriteBook']/following-sibling::input[2]
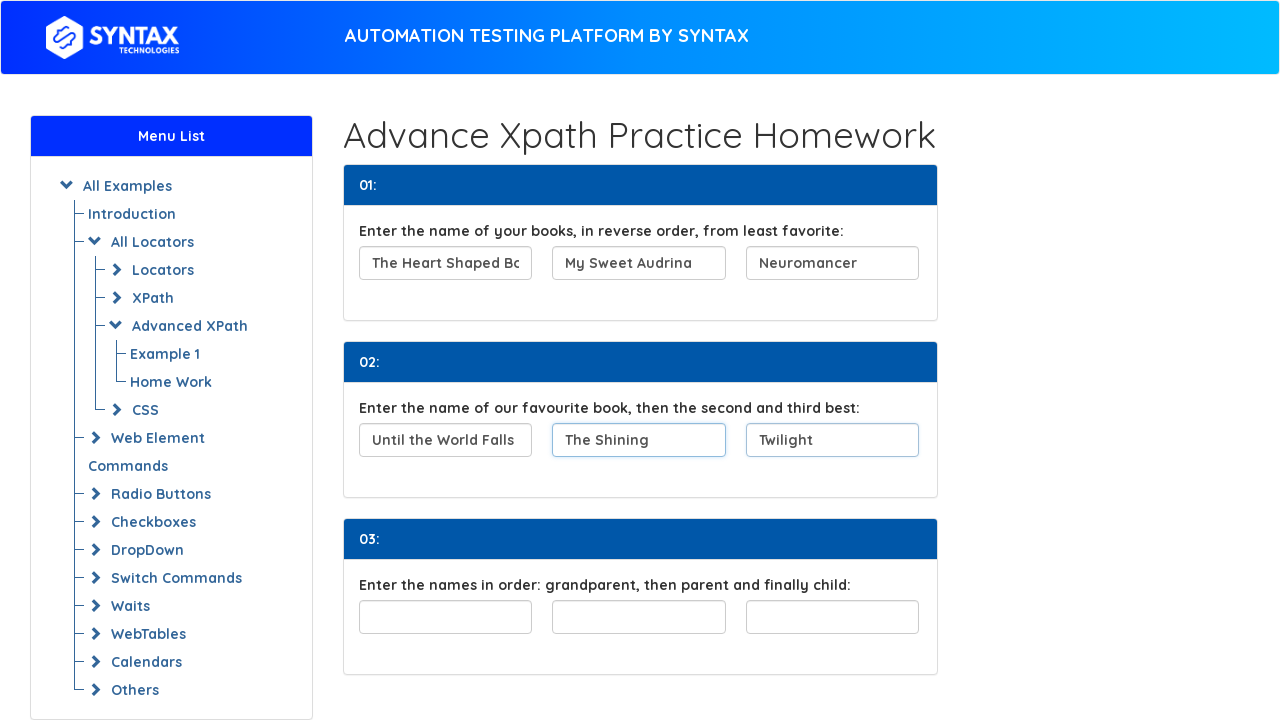

Filled first family tree field with 'Grandparent' using child XPath on //div[@id='familyTree']/child::input[1]
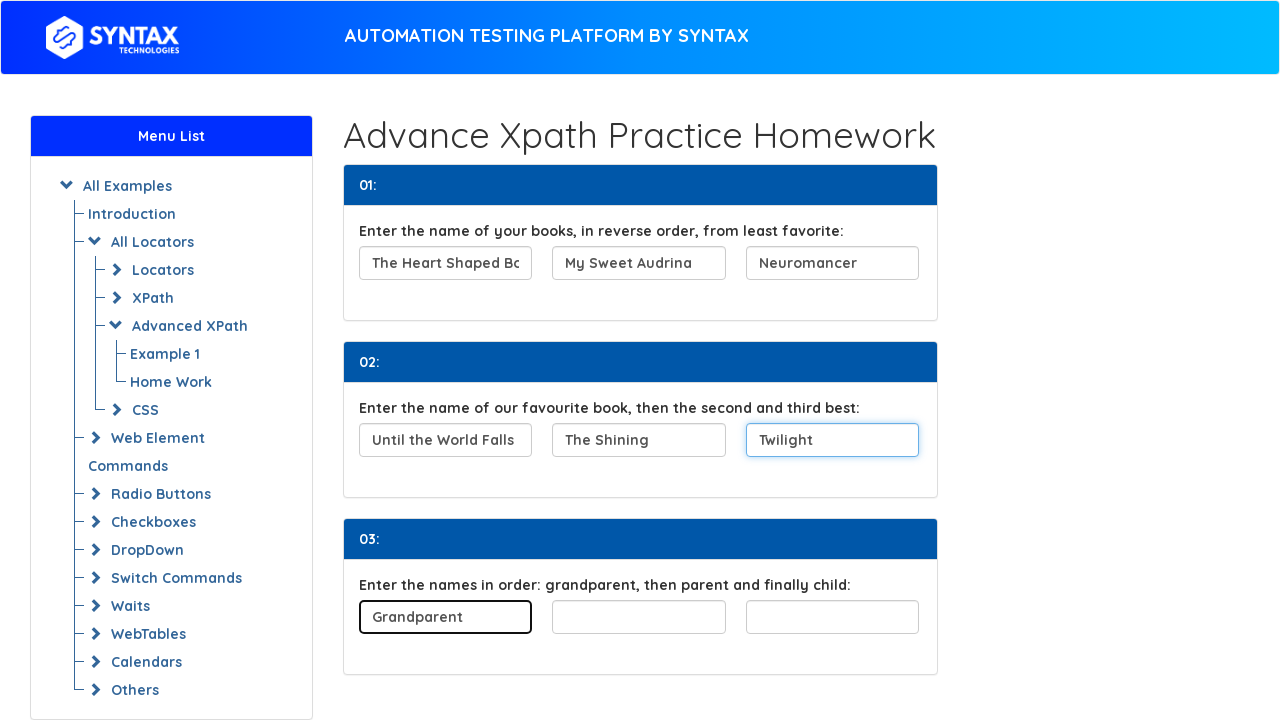

Filled second family tree field with 'Parent' using child XPath on //div[@id='familyTree']/child::input[2]
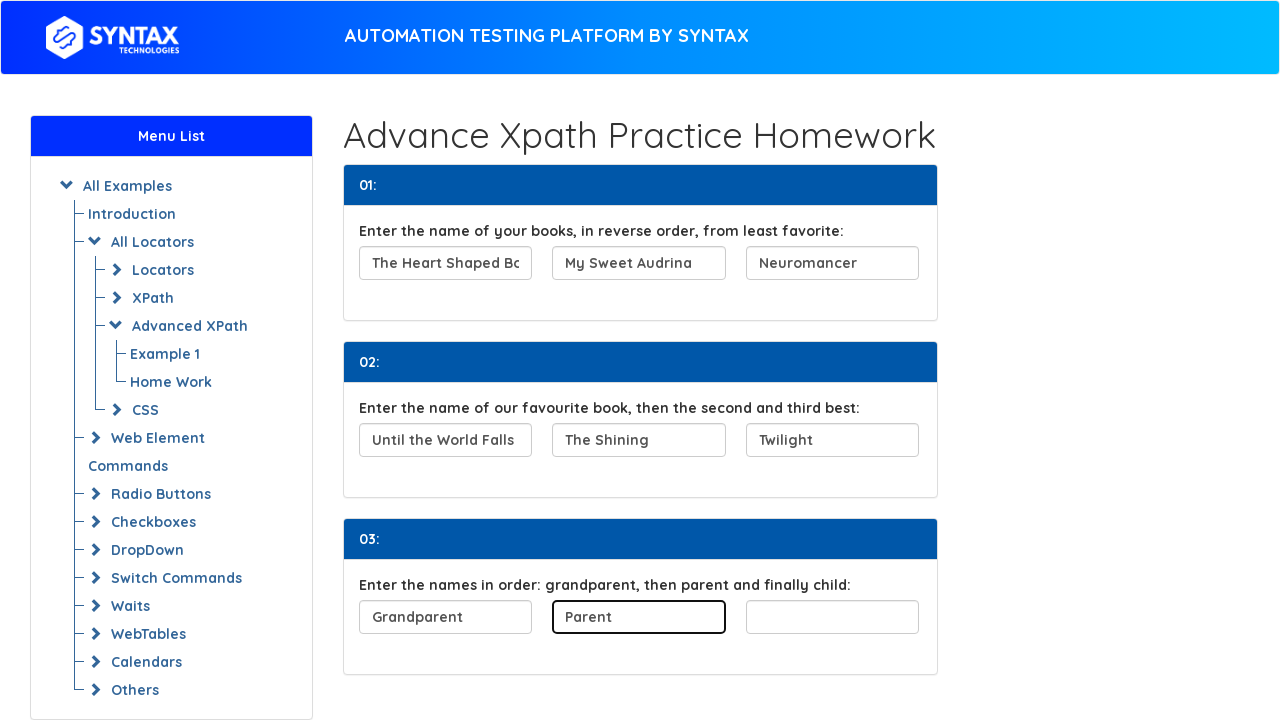

Filled third family tree field with 'Child' using child XPath on //div[@id='familyTree']/child::input[3]
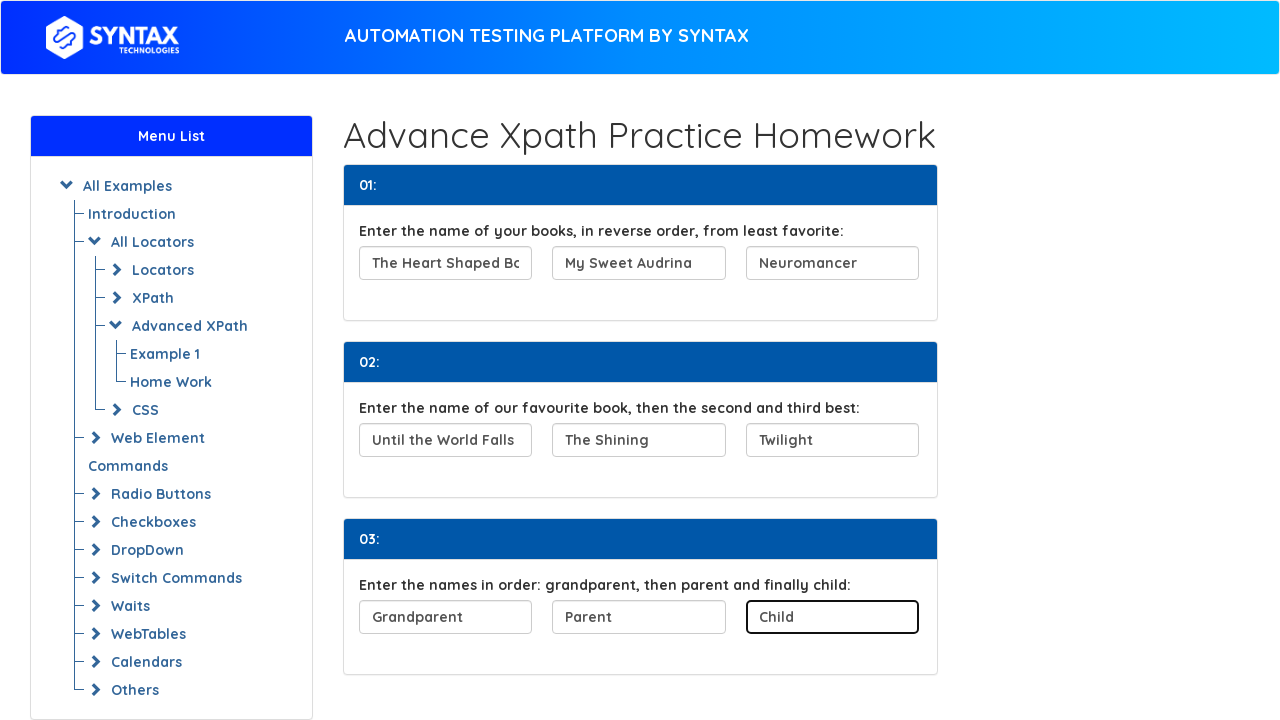

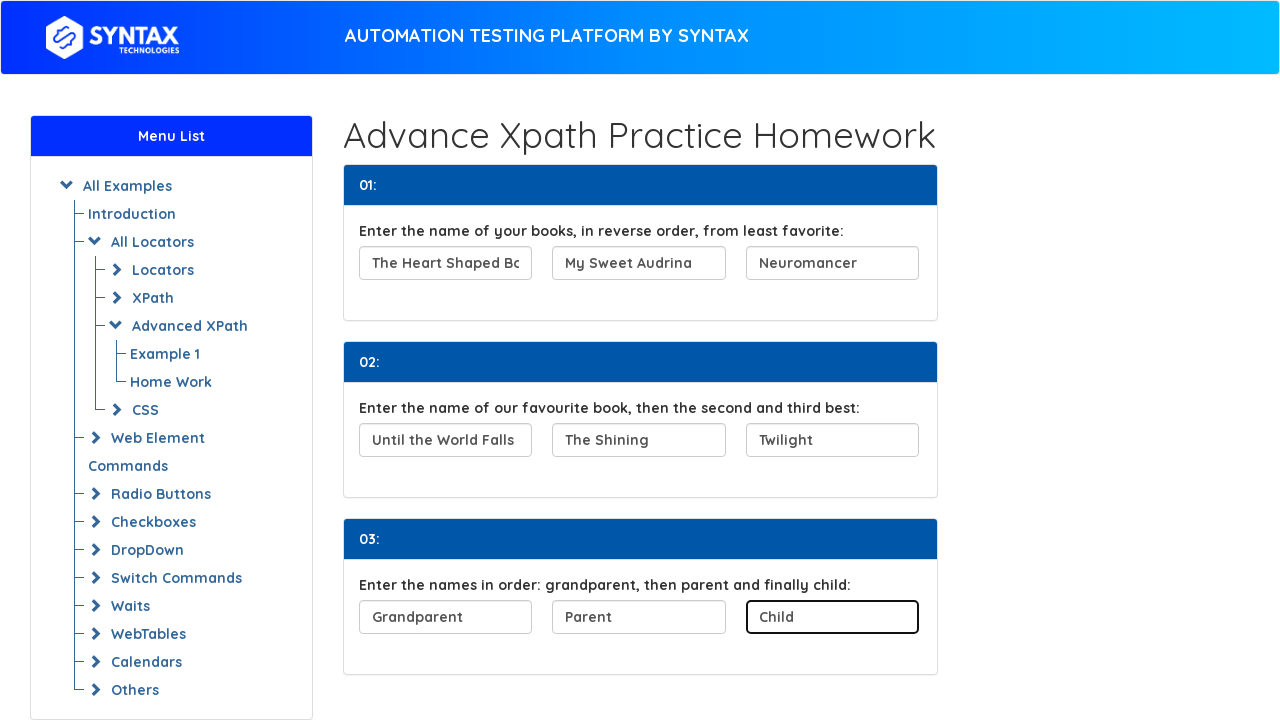